Tests login form validation by submitting with only a password (no username) and verifying the appropriate error message is displayed

Starting URL: https://www.saucedemo.com/

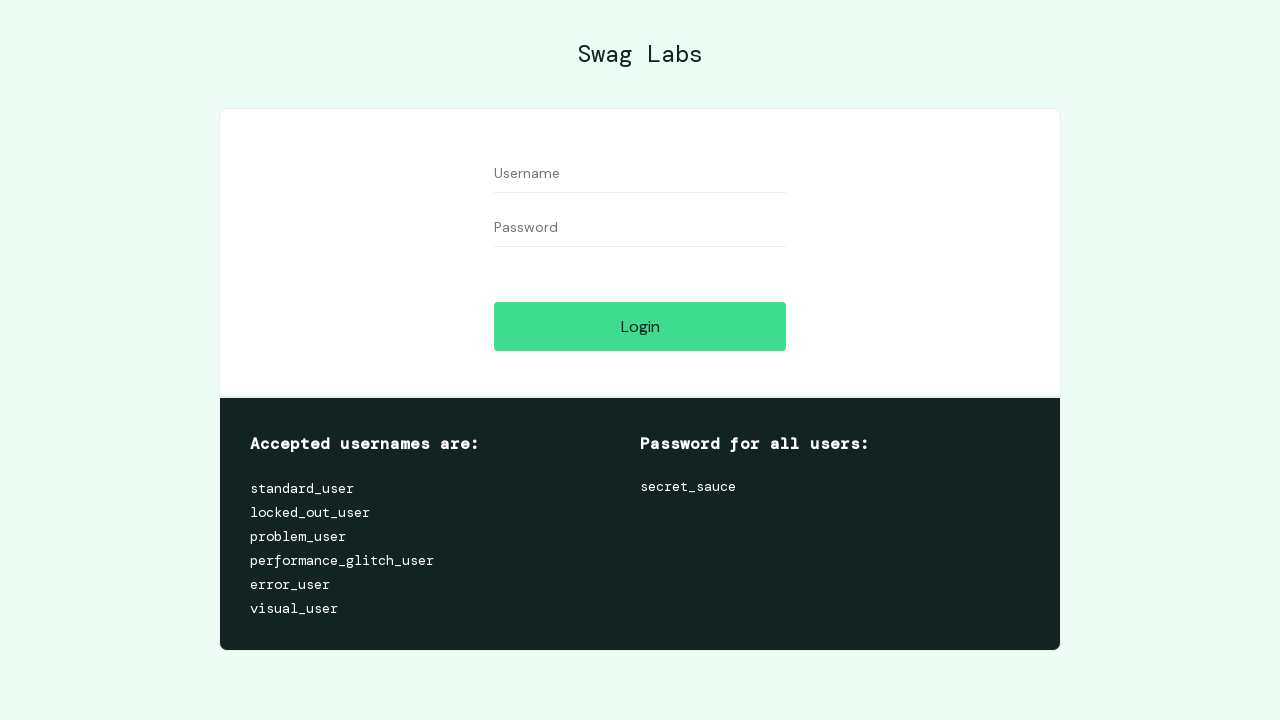

Navigated to Sauce Demo login page
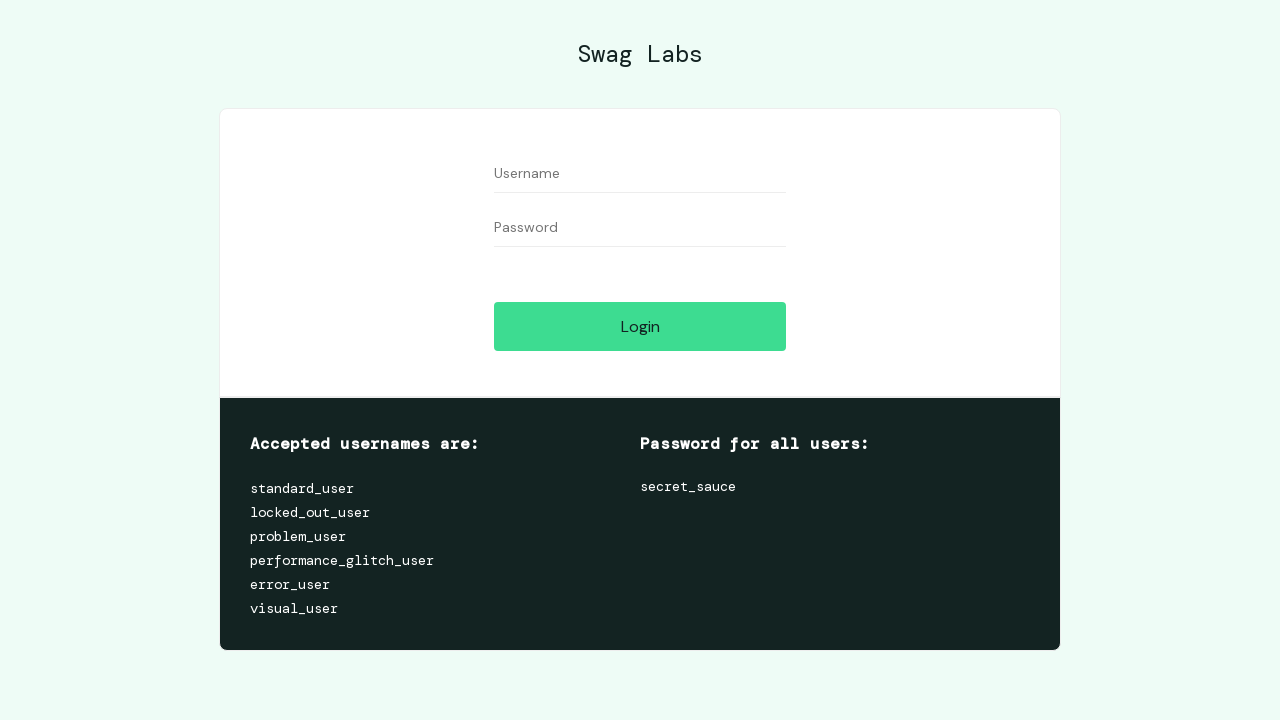

Filled password field with 'Haslo123', leaving username empty on #password
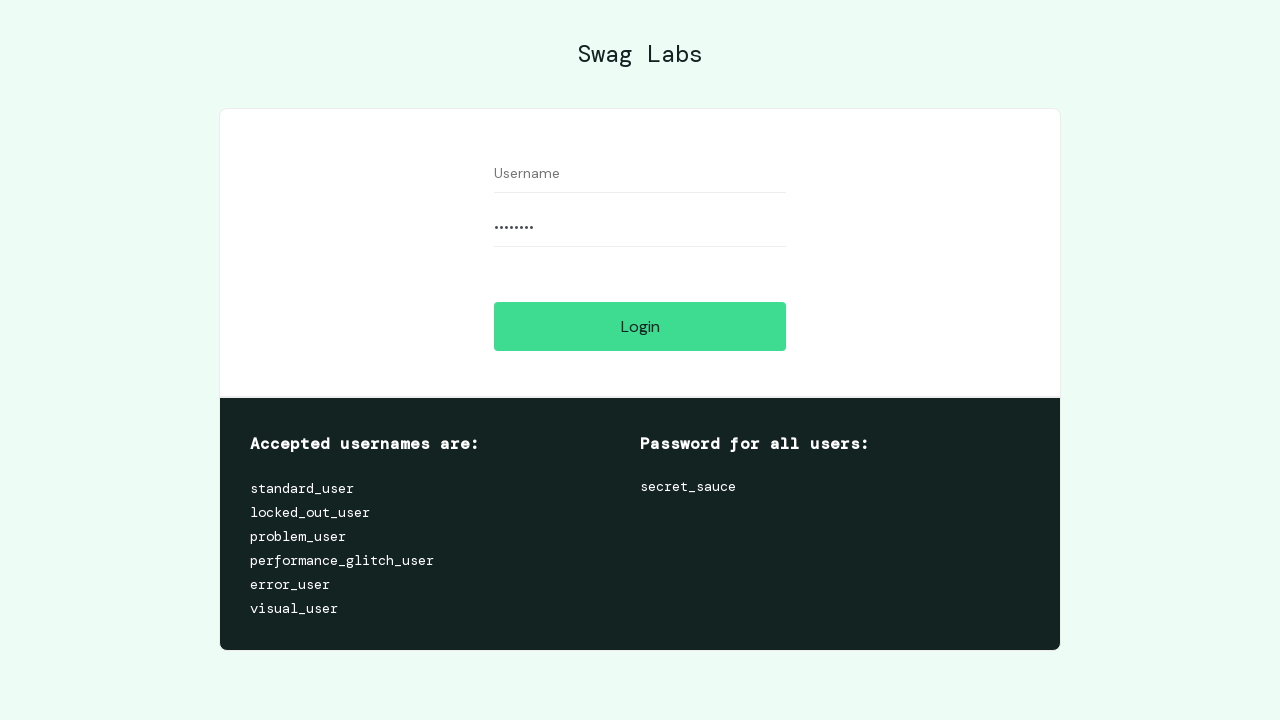

Clicked login button with empty username field at (640, 326) on #login-button
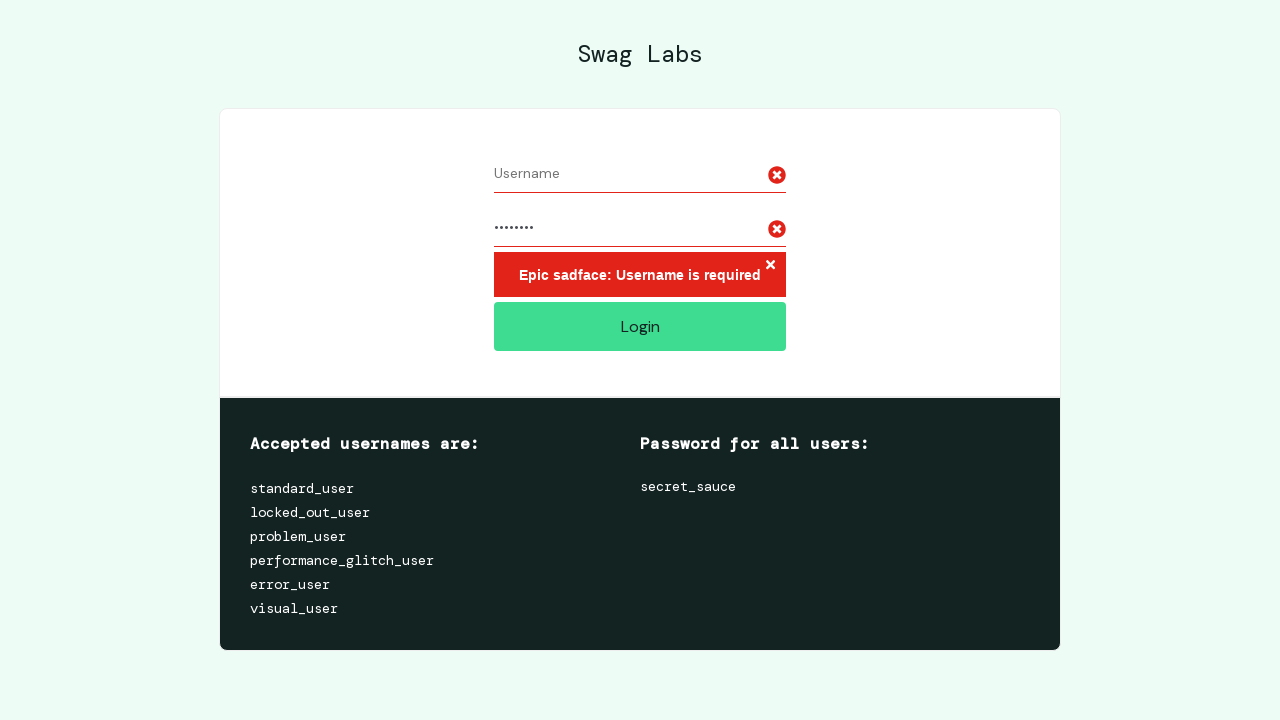

Error message container appeared
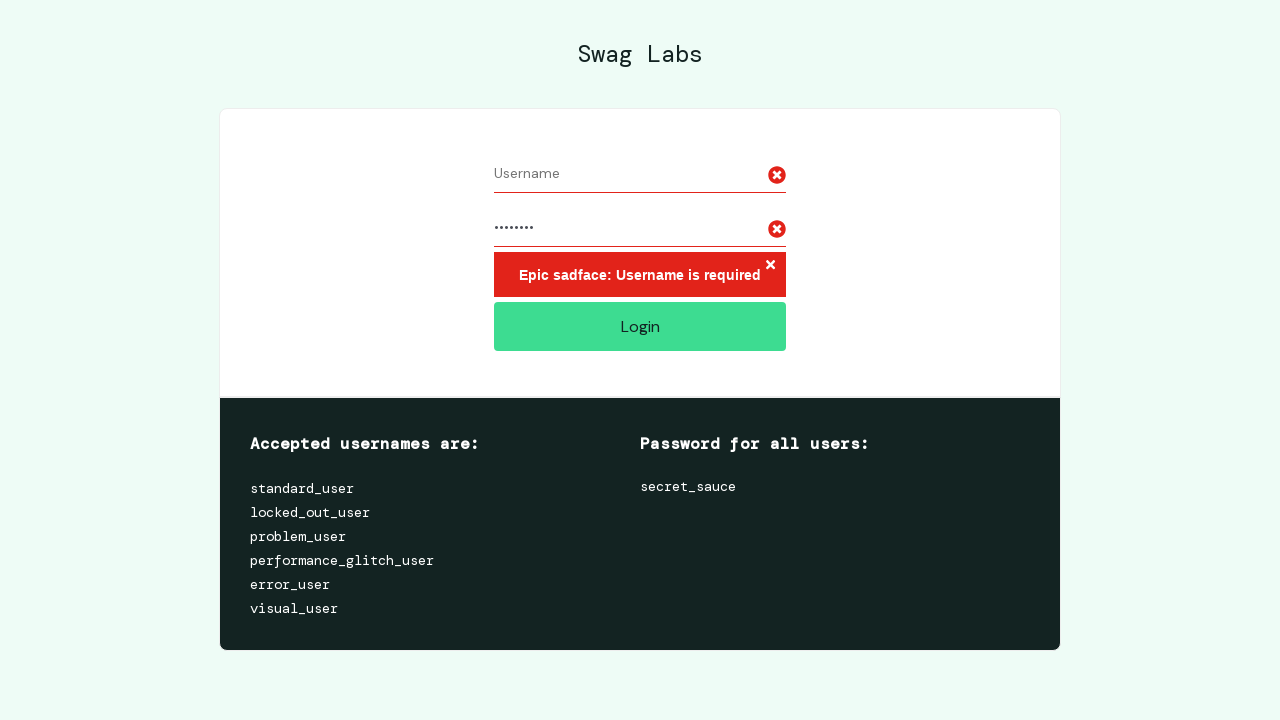

Verified error message displays 'Epic sadface: Username is required'
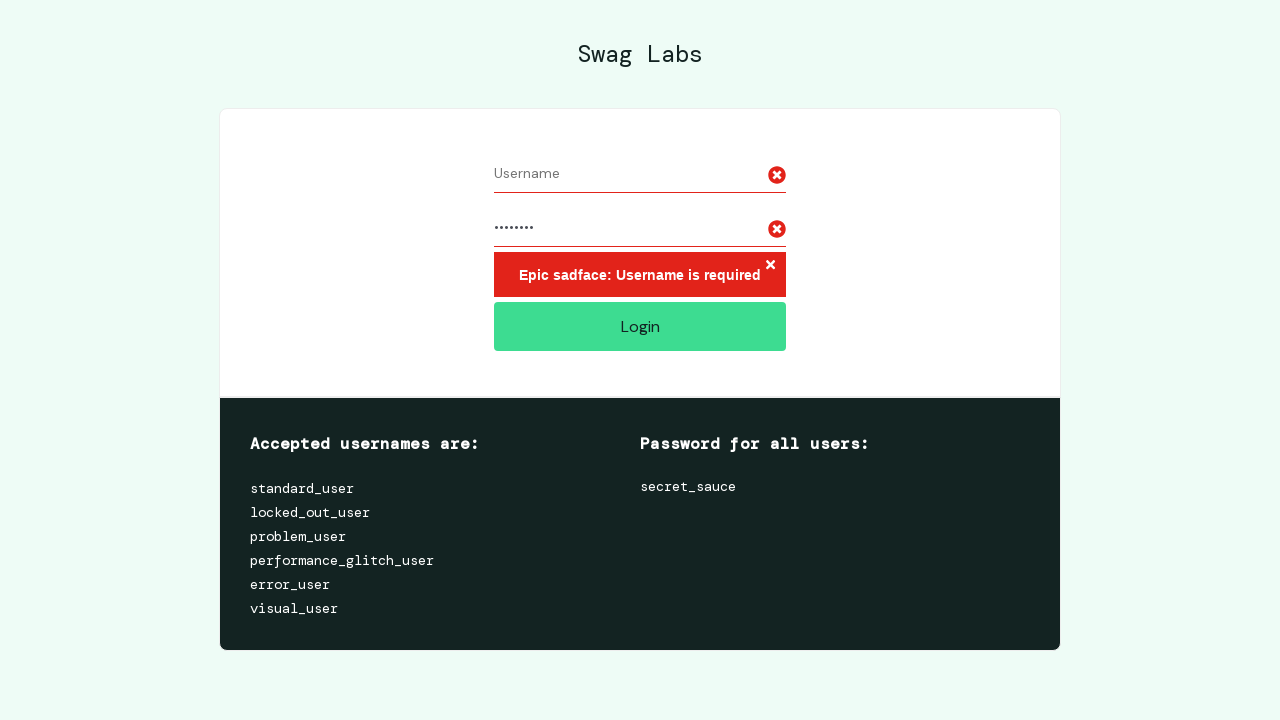

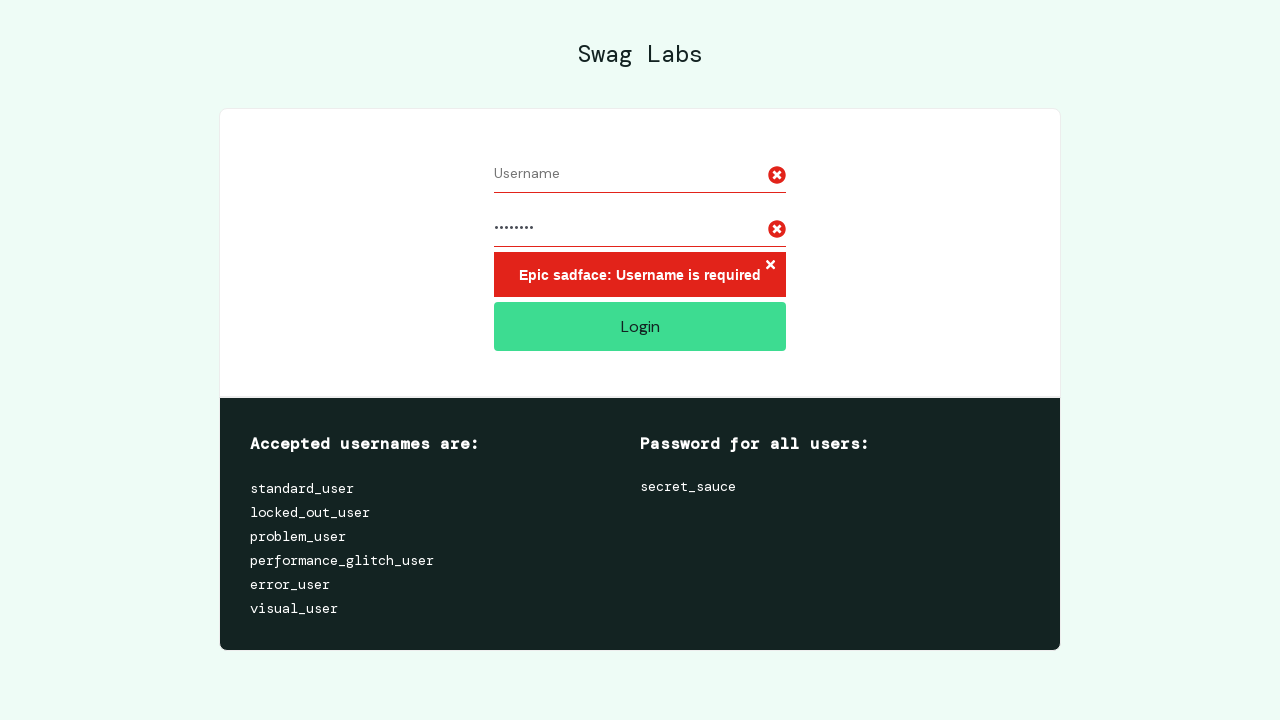